Tests filling the address text area field

Starting URL: https://demo.automationtesting.in/Register.html

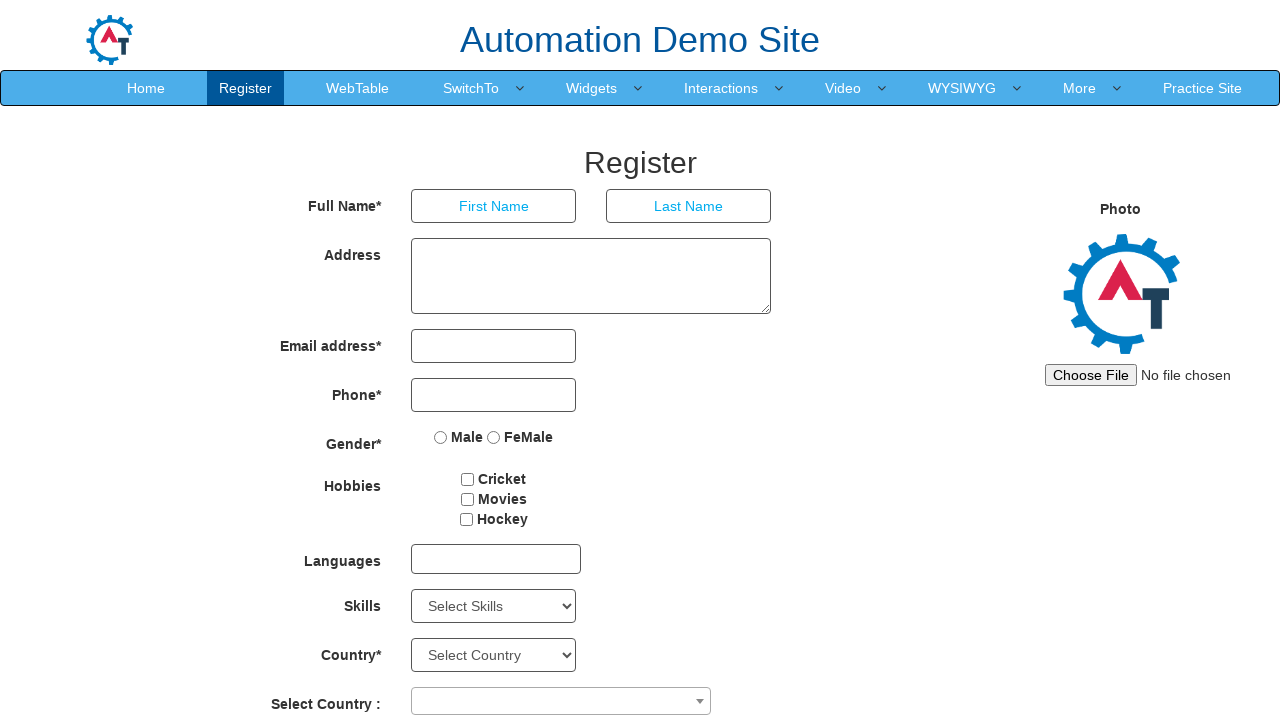

Filled address text area with 'Rua Jorge Couceiro da Costa Eiras' on //div[@class='col-md-8 col-xs-8 col-sm-8']//textarea
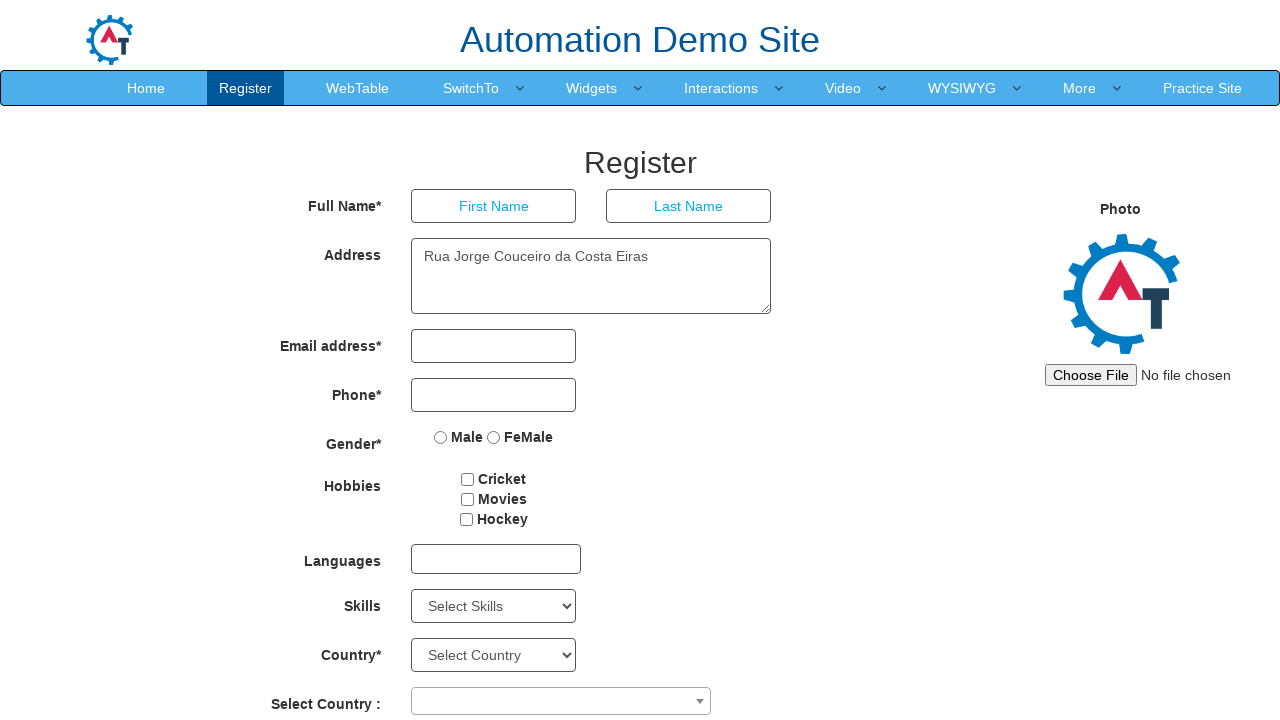

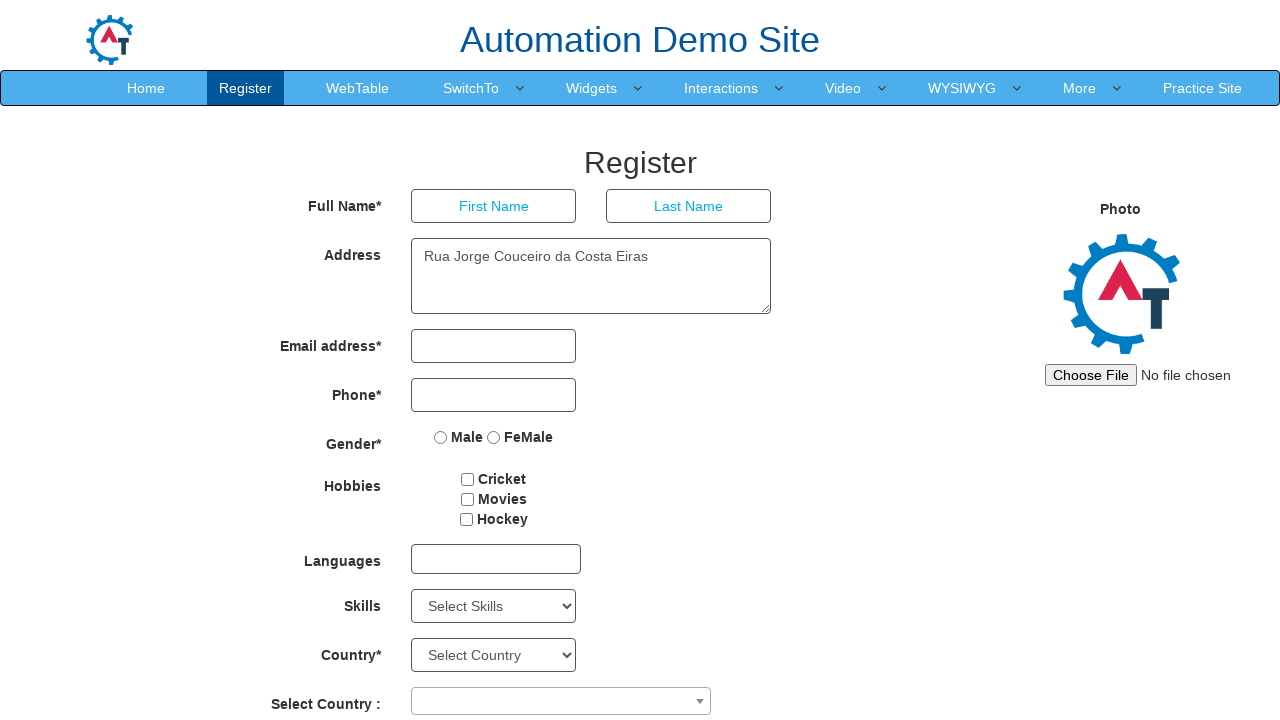